Navigates to the Form Authentication page, clicks login with empty credentials, and verifies error message is displayed

Starting URL: https://the-internet.herokuapp.com/

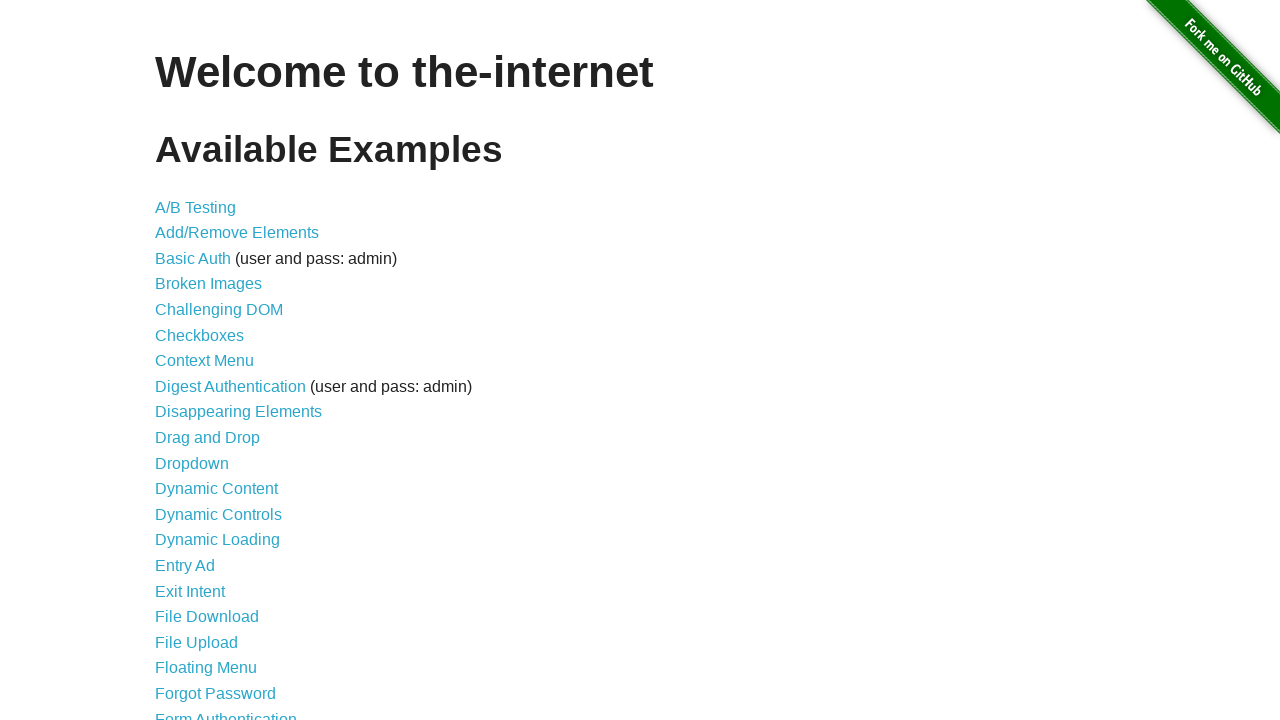

Clicked Form Authentication link at (226, 712) on xpath=//a[@href='/login']
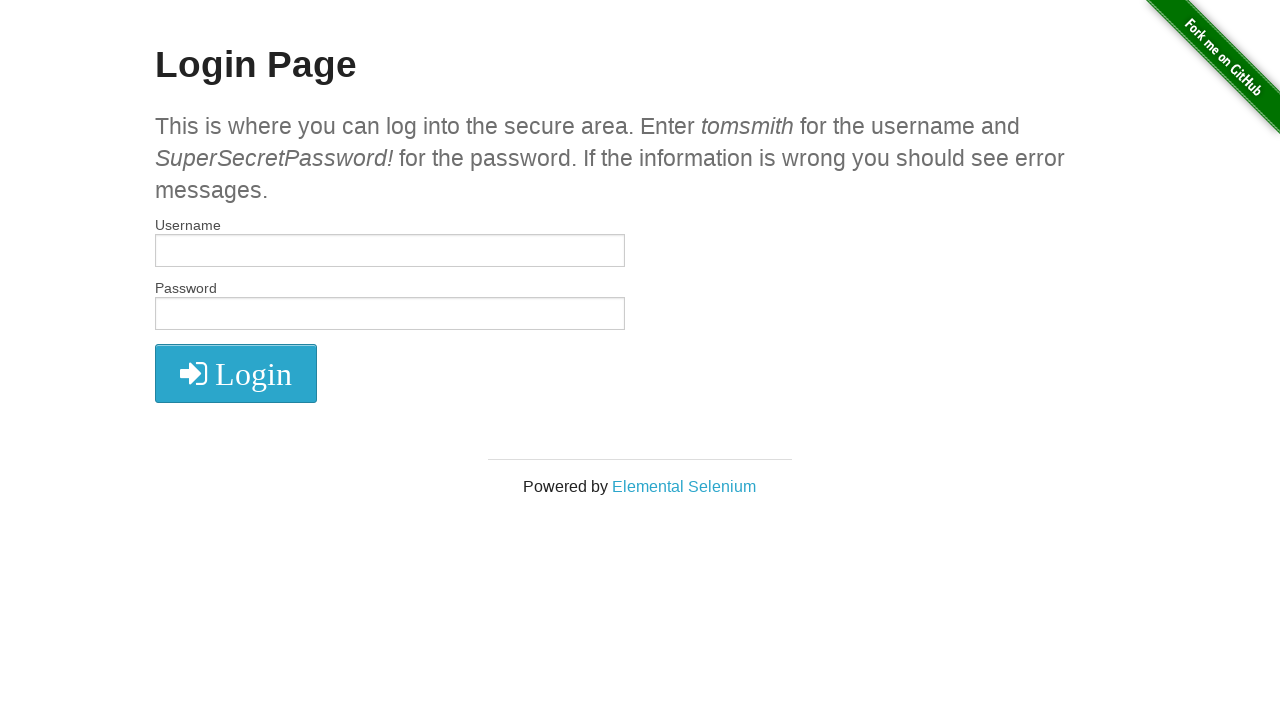

Clicked login button with empty credentials at (236, 374) on xpath=//button/i
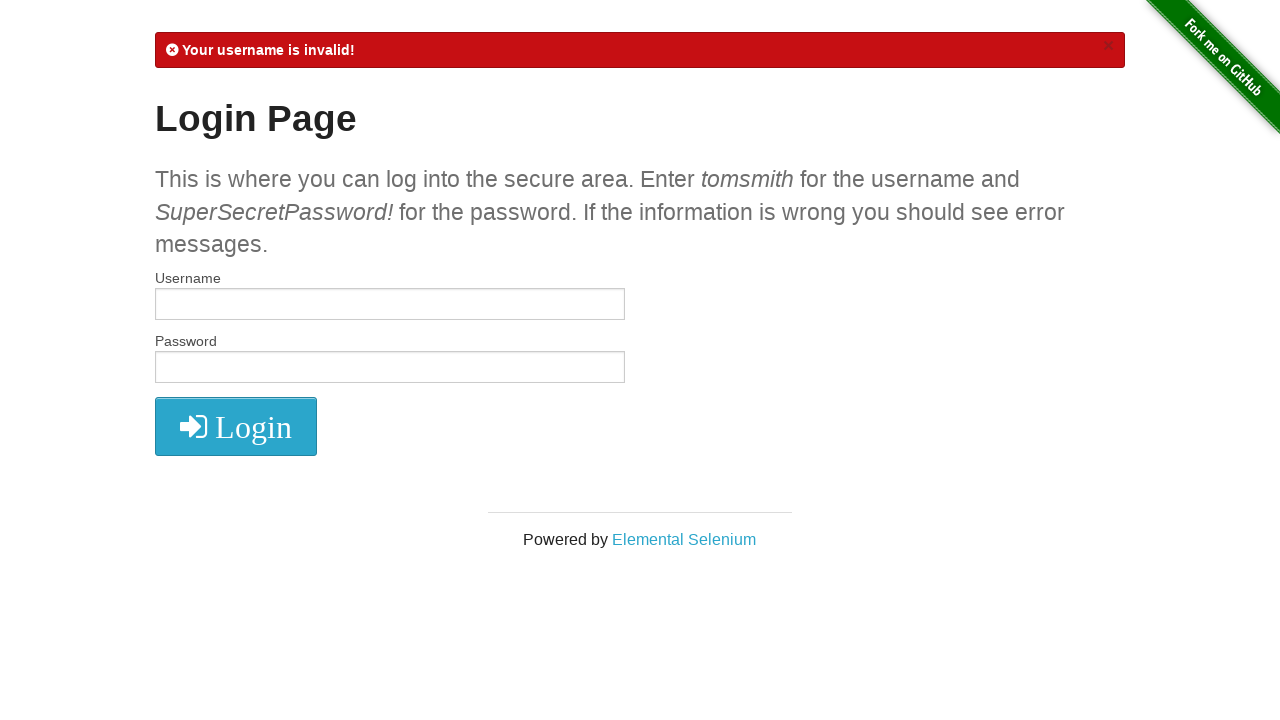

Located error message element
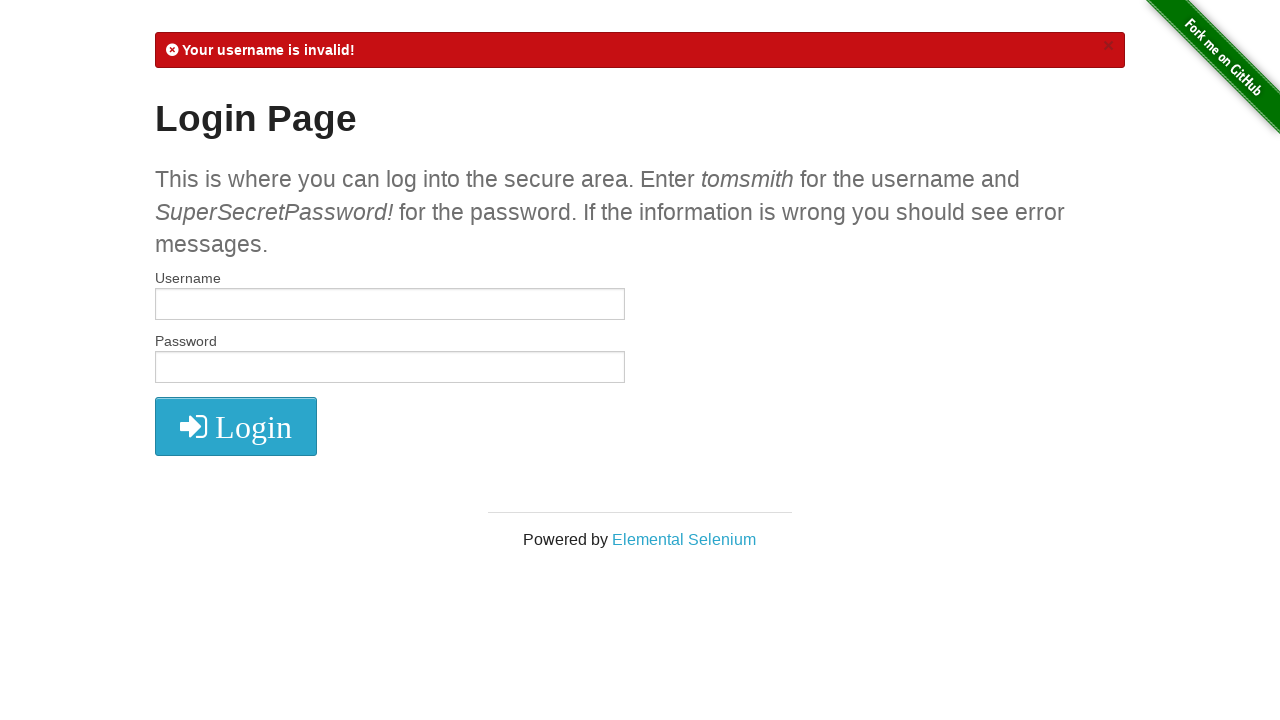

Verified error message is visible
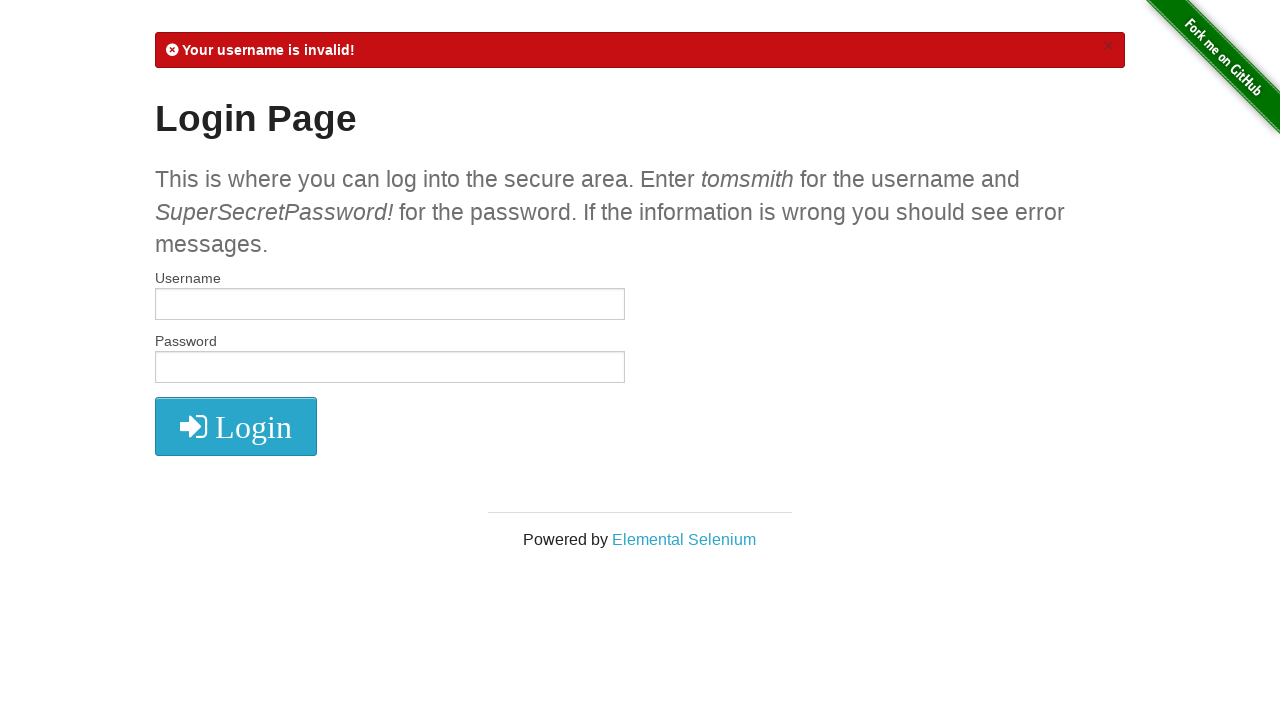

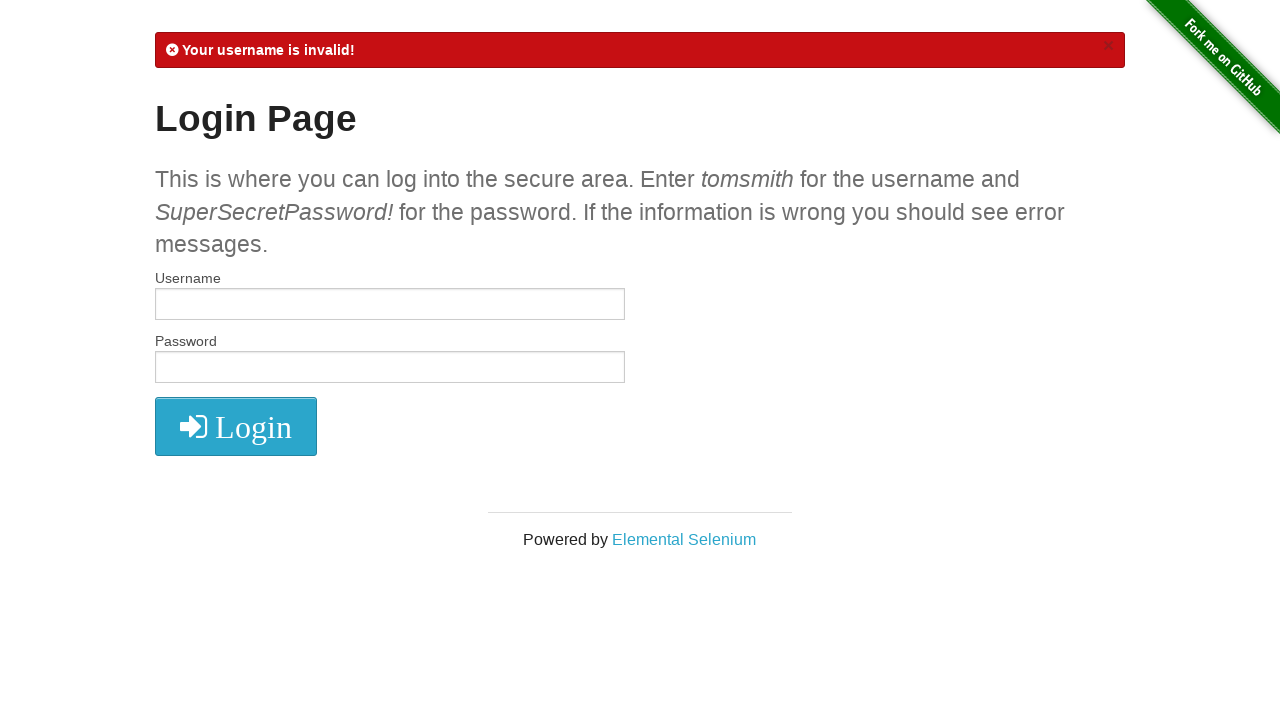